Tests the search functionality on exe.ua by entering a search query into the search input field

Starting URL: https://exe.ua/

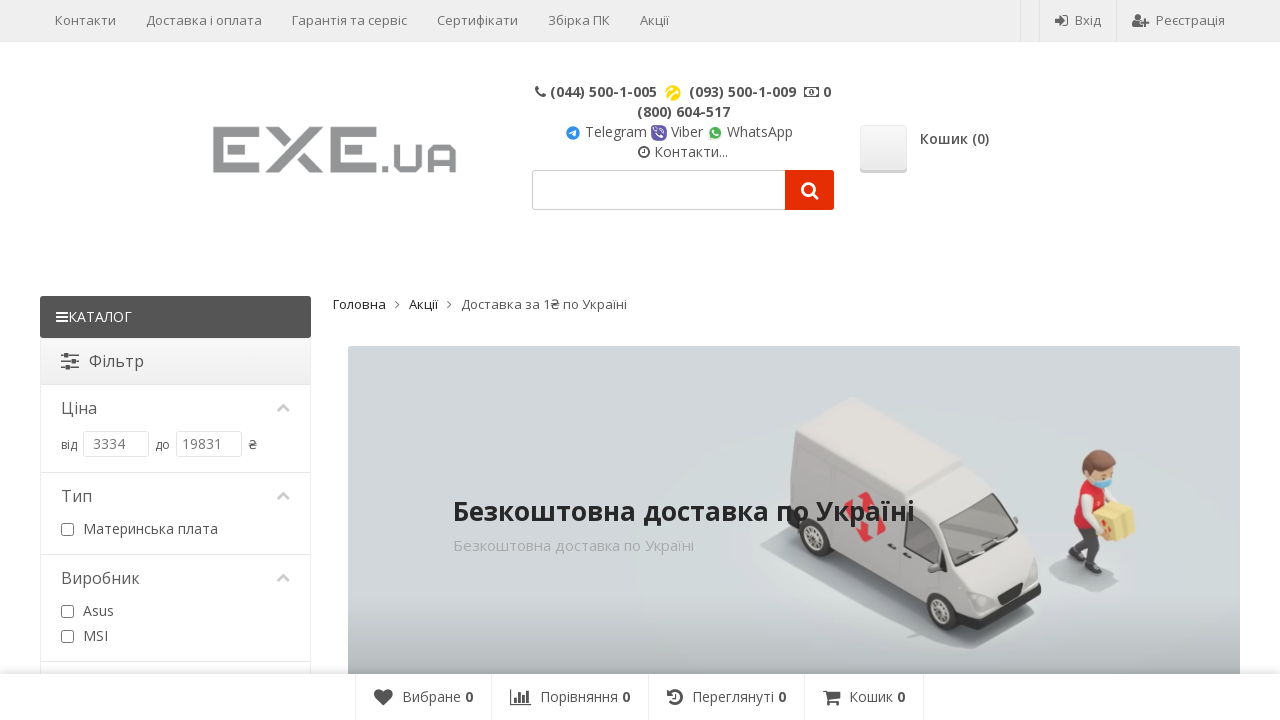

Filled search field with 'software download' query on #search_query
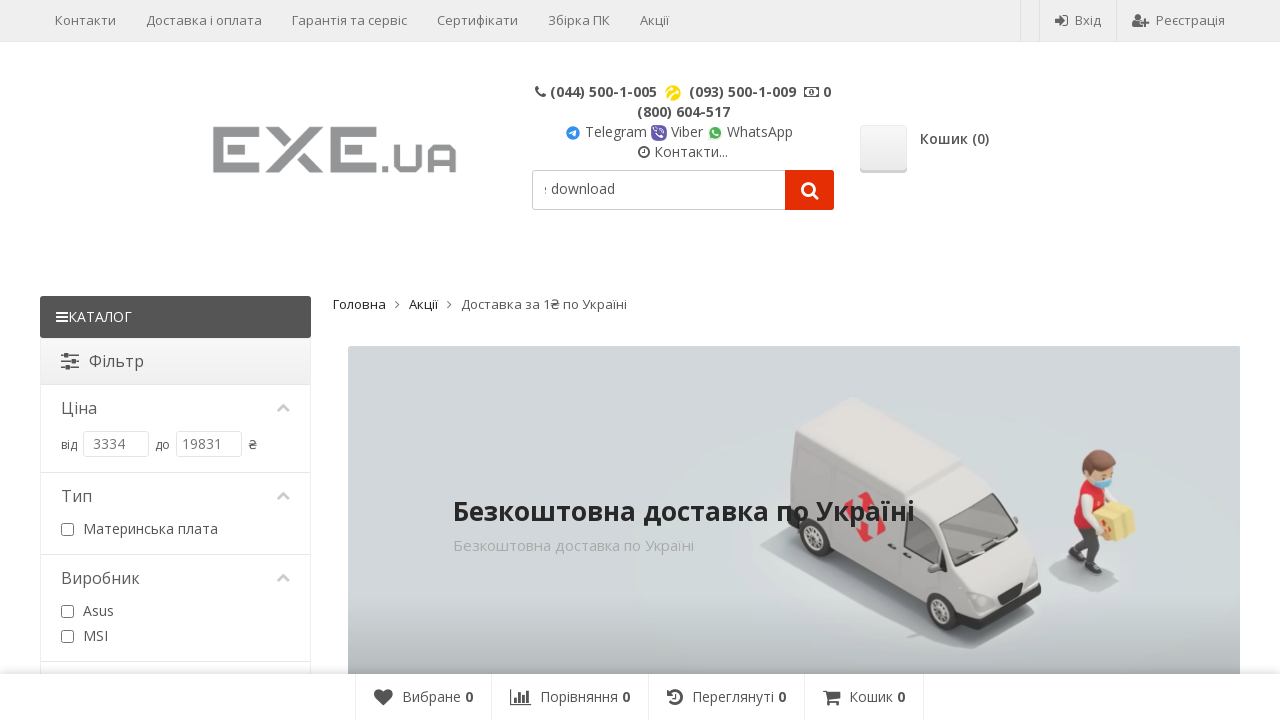

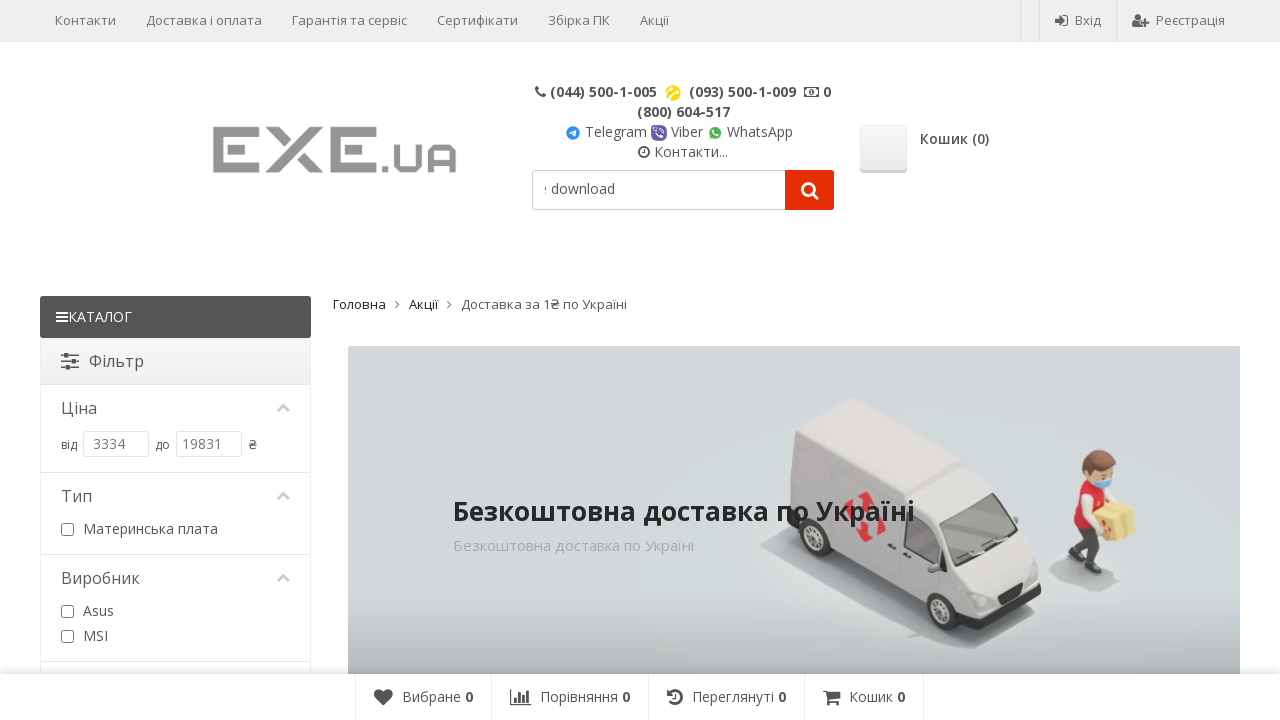